Tests that the Clear completed button displays correct text after marking an item complete

Starting URL: https://demo.playwright.dev/todomvc

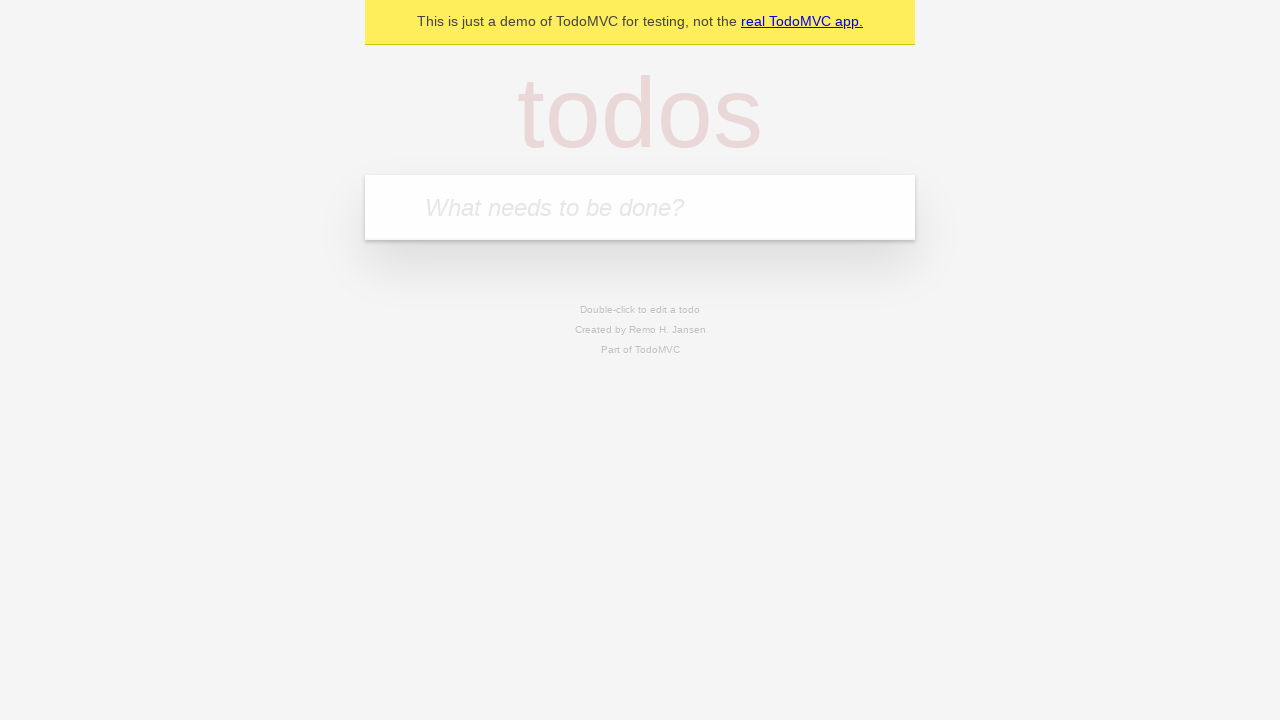

Filled todo input with 'buy some cheese' on internal:attr=[placeholder="What needs to be done?"i]
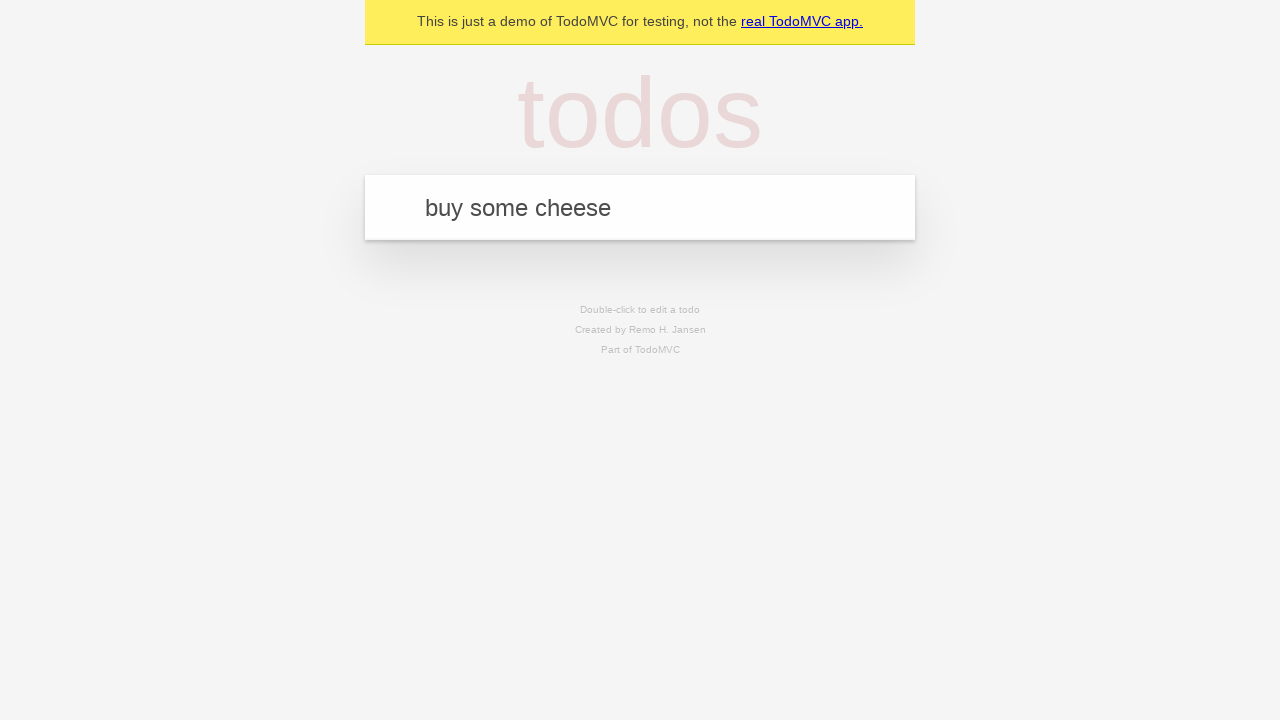

Pressed Enter to add first todo on internal:attr=[placeholder="What needs to be done?"i]
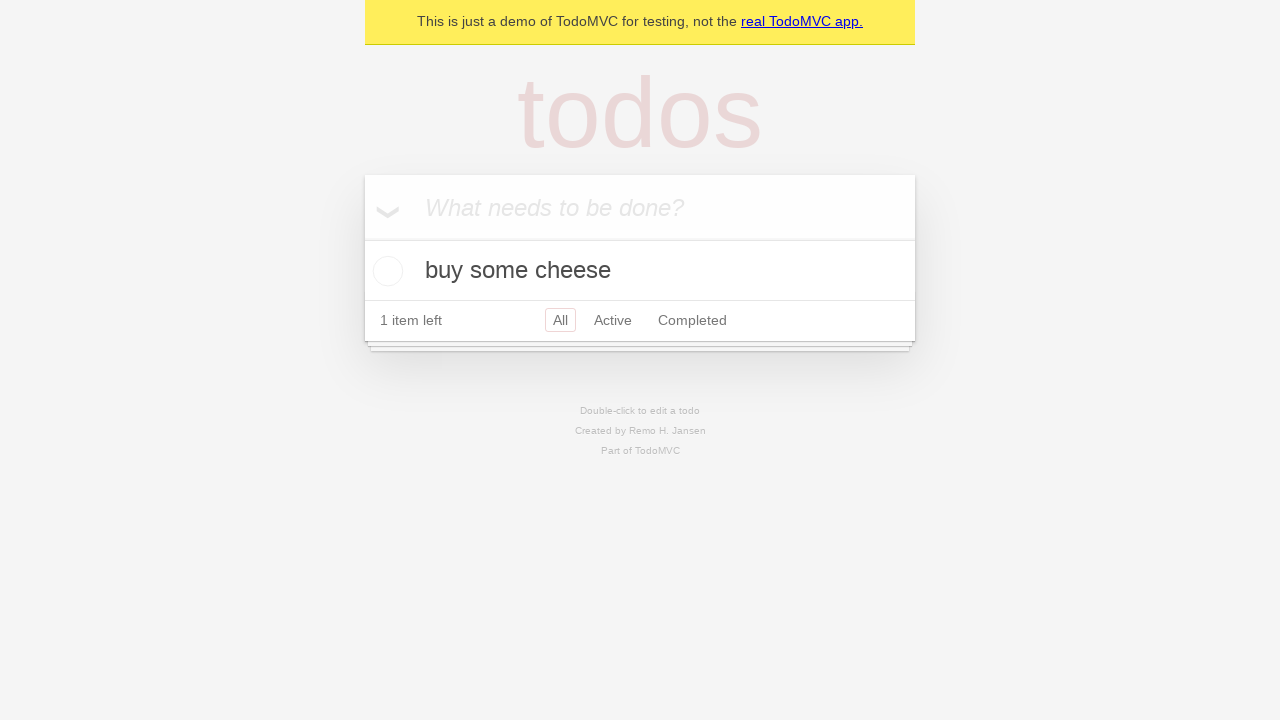

Filled todo input with 'feed the cat' on internal:attr=[placeholder="What needs to be done?"i]
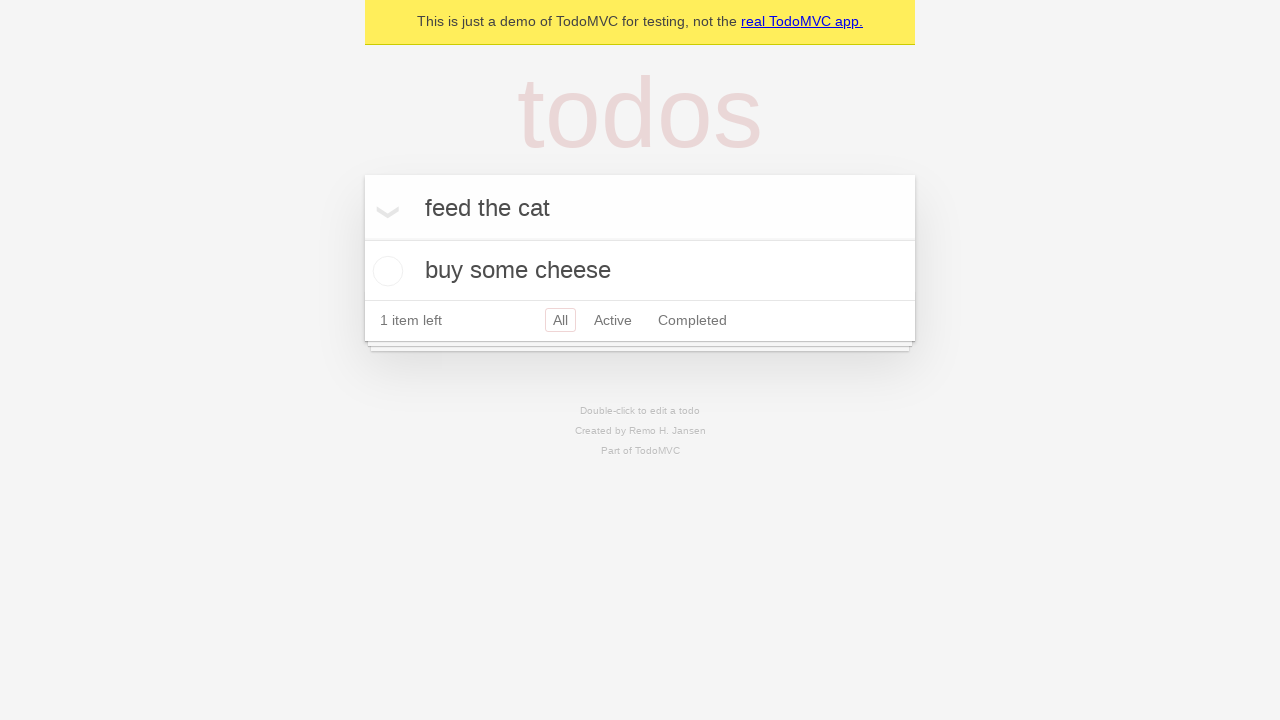

Pressed Enter to add second todo on internal:attr=[placeholder="What needs to be done?"i]
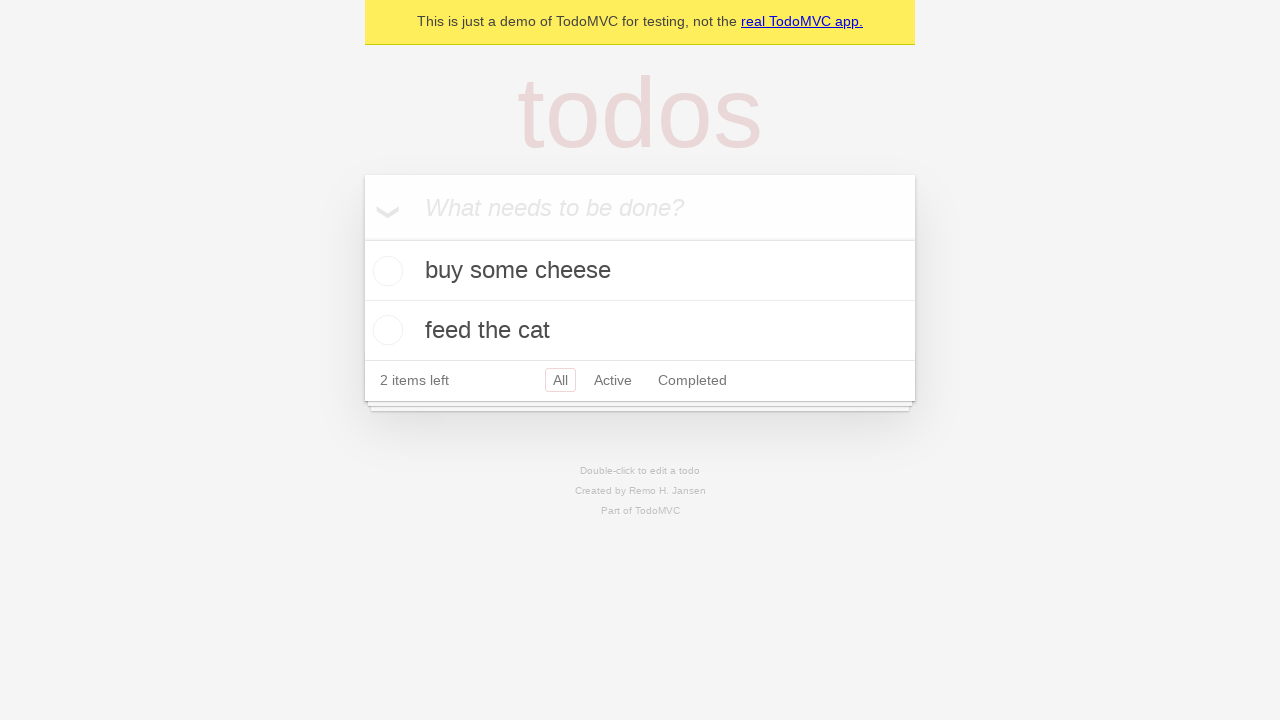

Filled todo input with 'book a doctors appointment' on internal:attr=[placeholder="What needs to be done?"i]
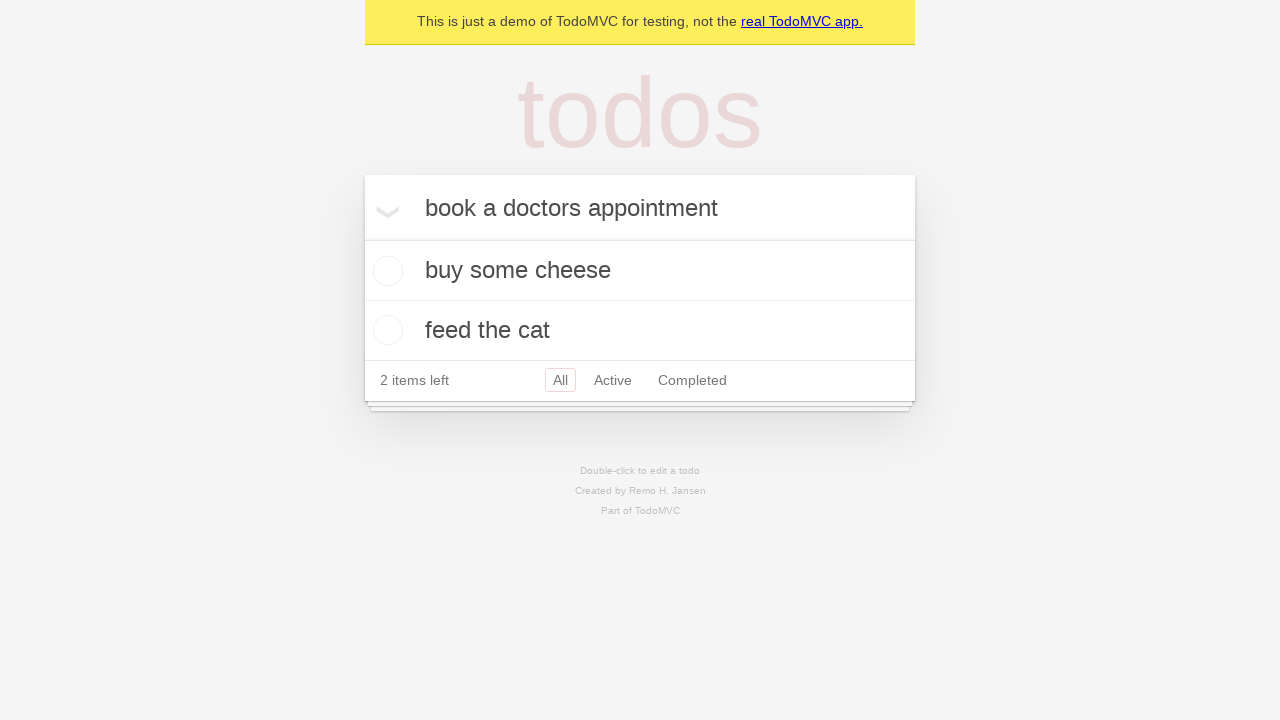

Pressed Enter to add third todo on internal:attr=[placeholder="What needs to be done?"i]
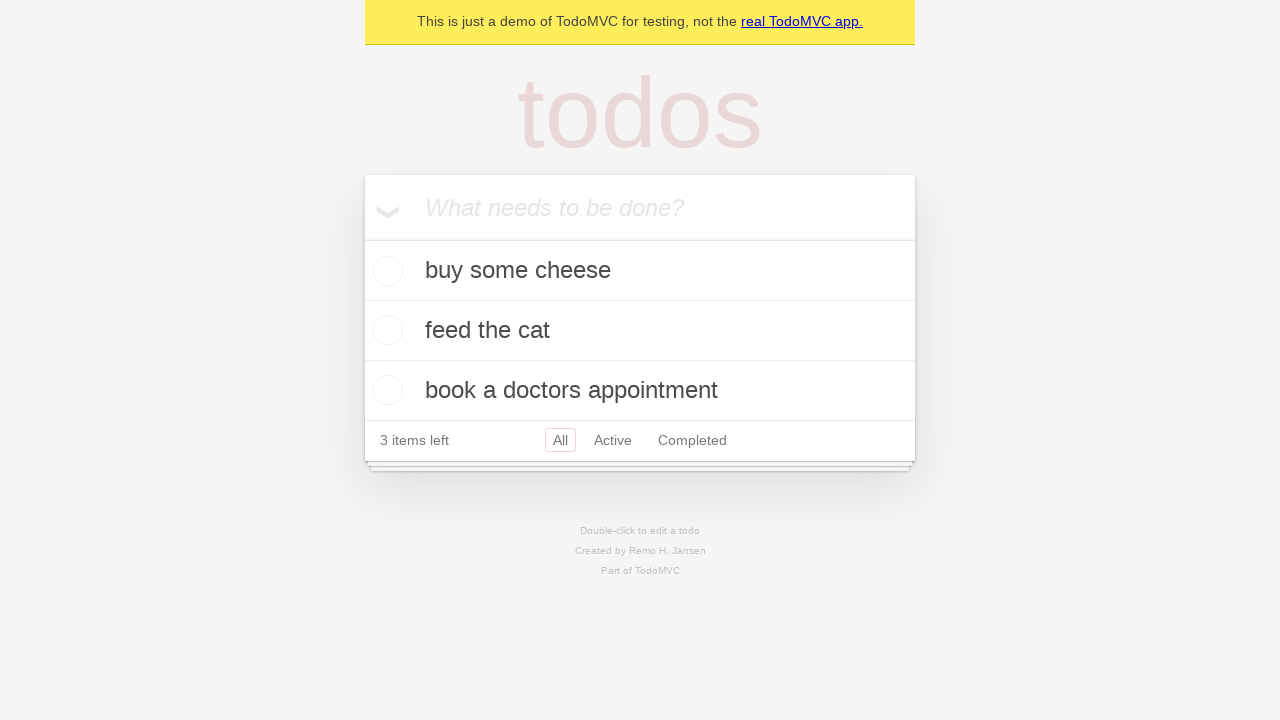

Waited for all three todos to be loaded
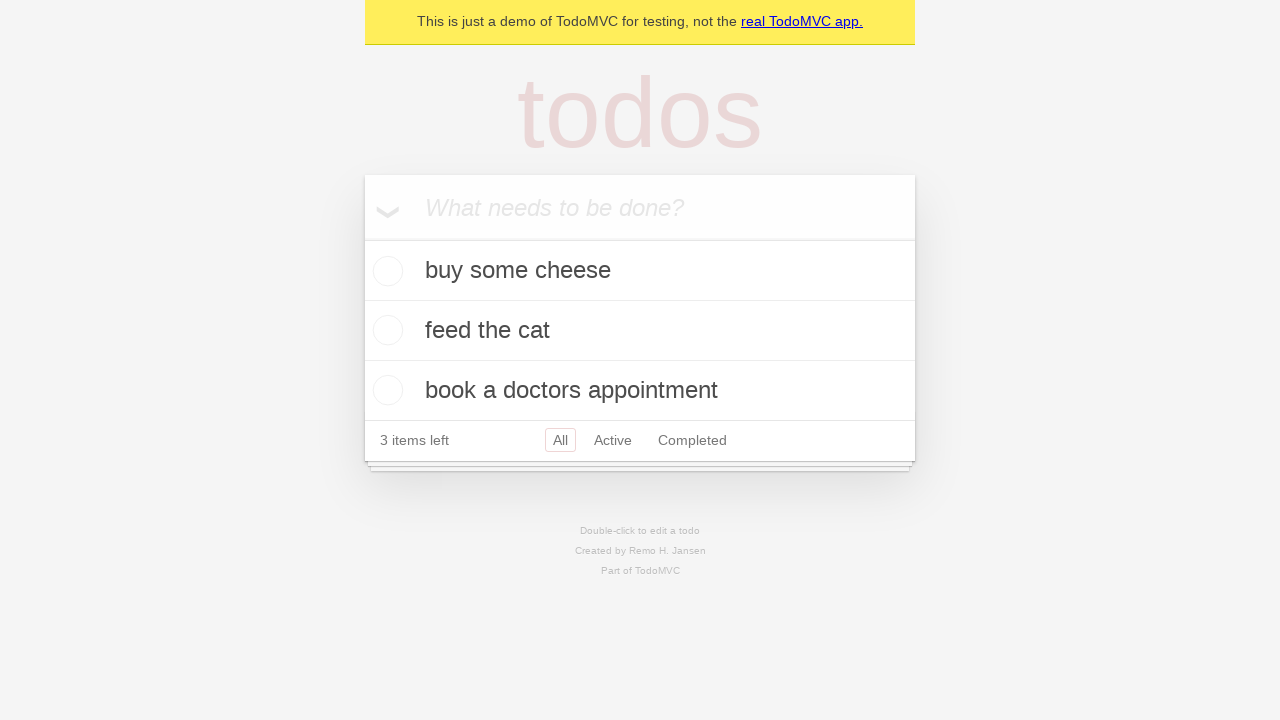

Marked first todo item as complete at (385, 271) on .todo-list li .toggle >> nth=0
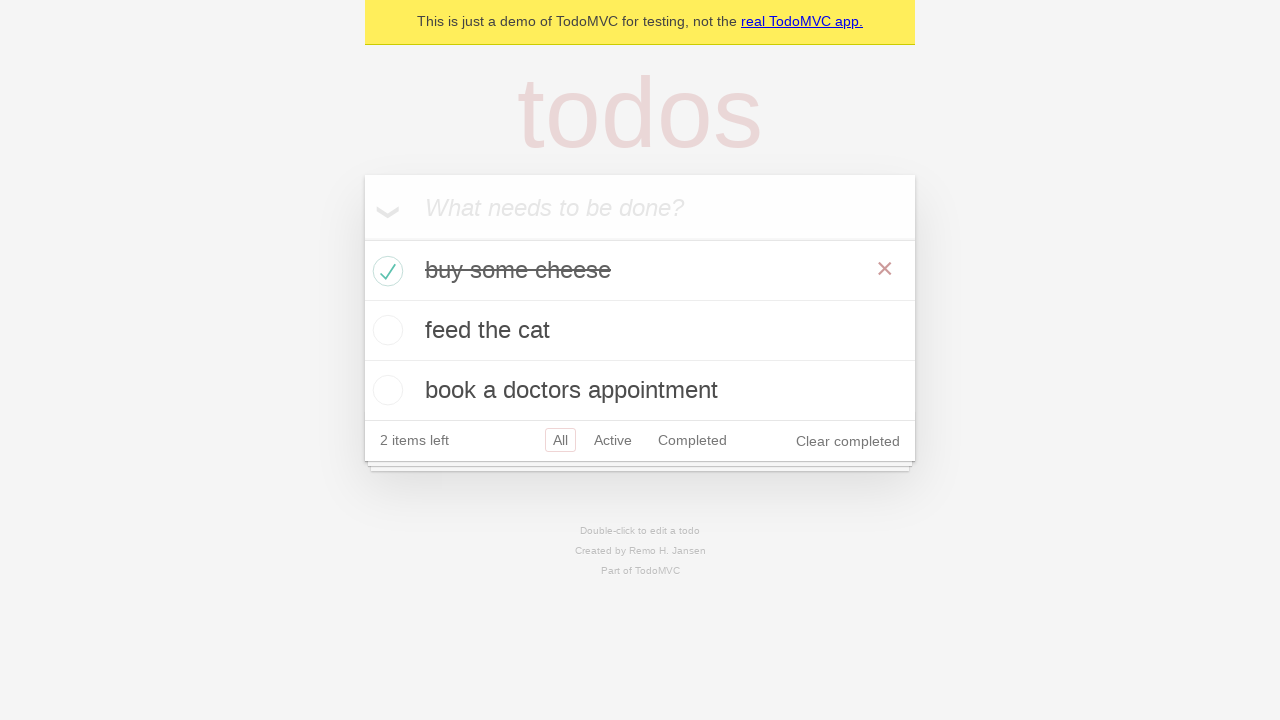

Verified 'Clear completed' button is displayed with correct text
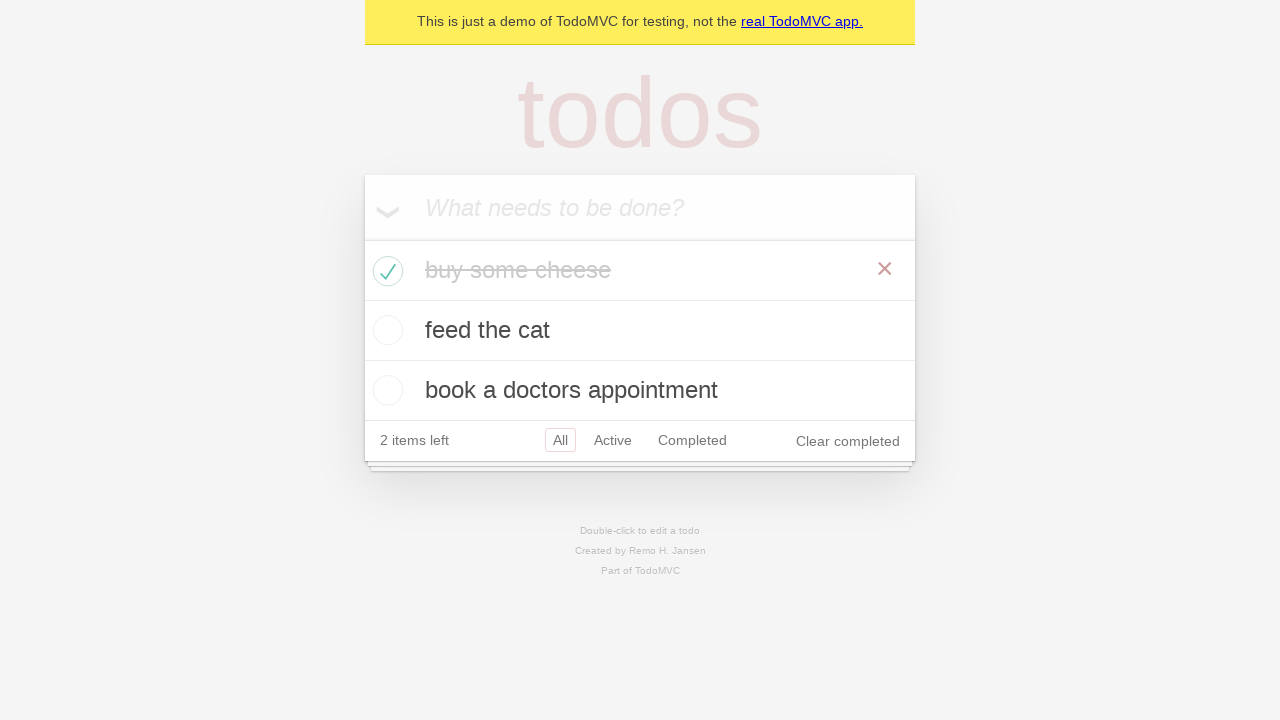

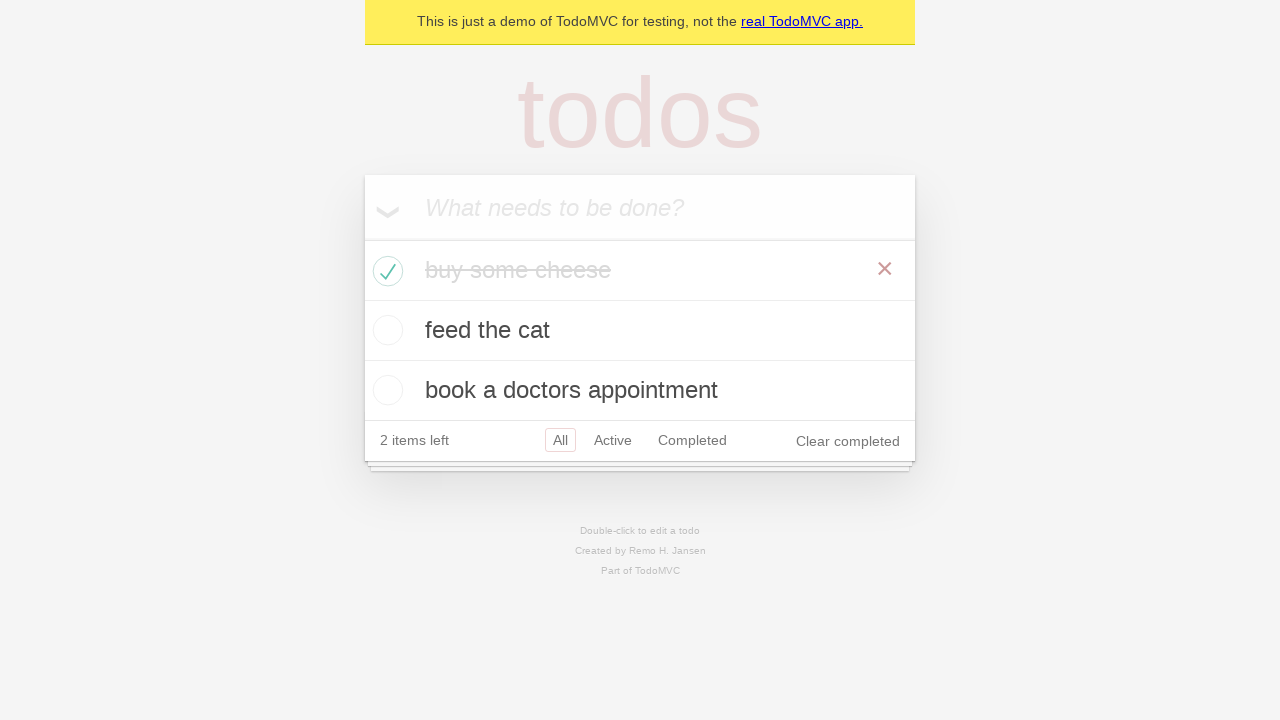